Tests hover functionality by moving the mouse over an avatar element and verifying that a caption appears on hover

Starting URL: http://the-internet.herokuapp.com/hovers

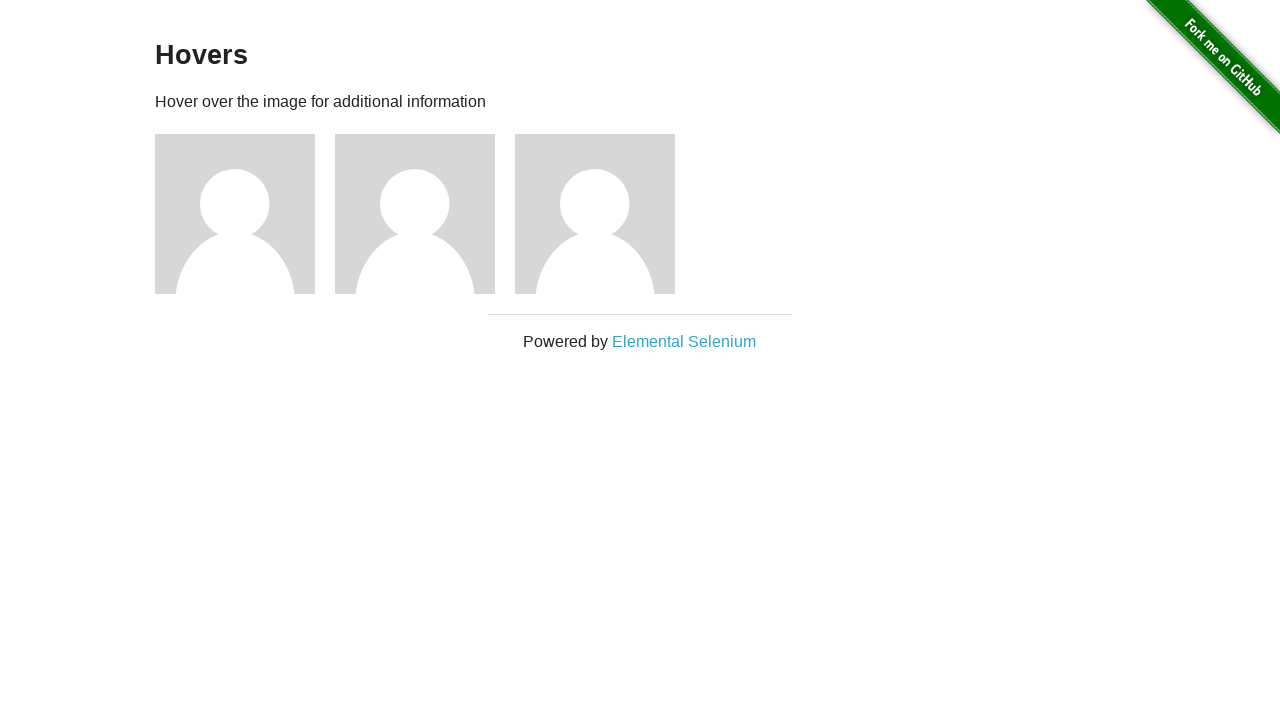

Hovered over avatar element at (245, 214) on .figure
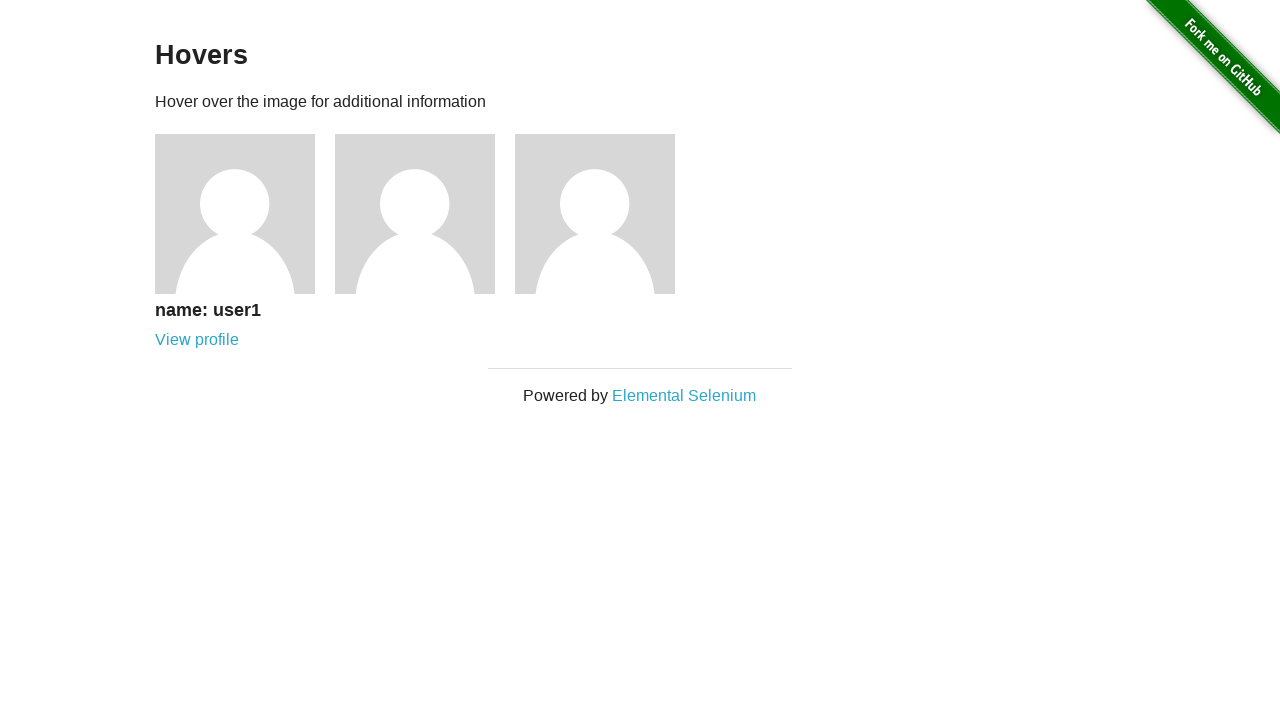

Hover caption became visible
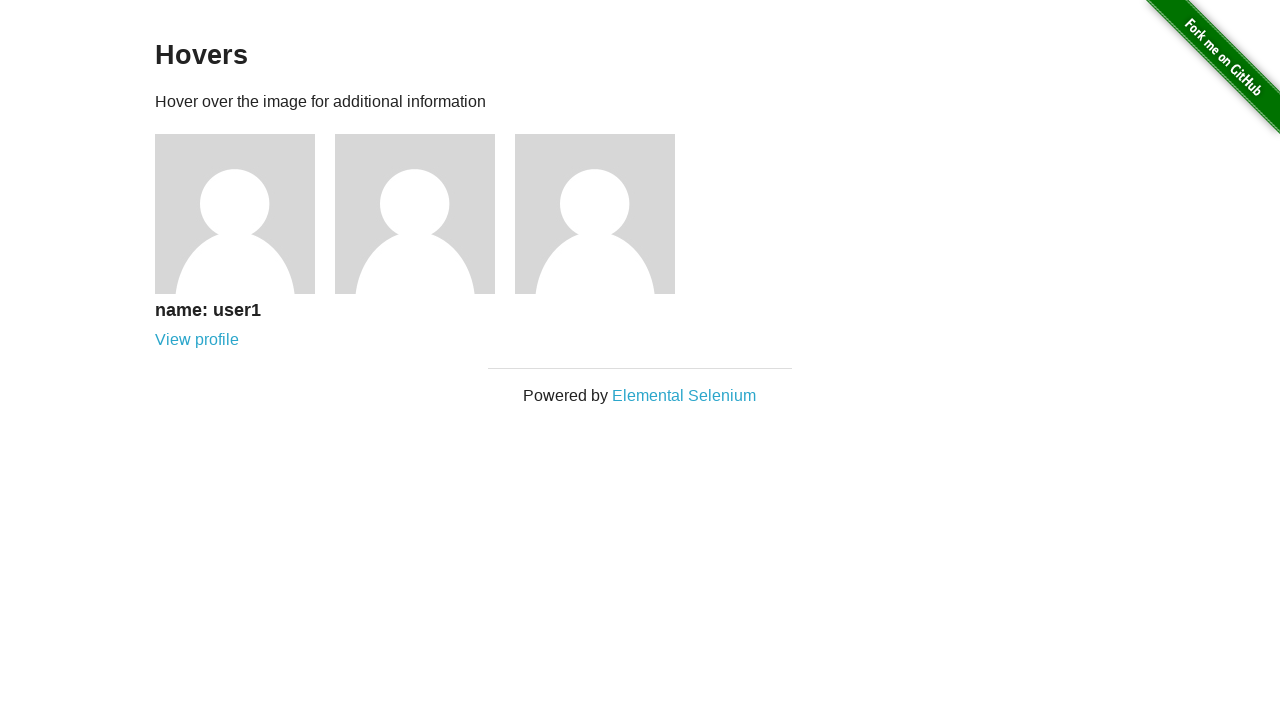

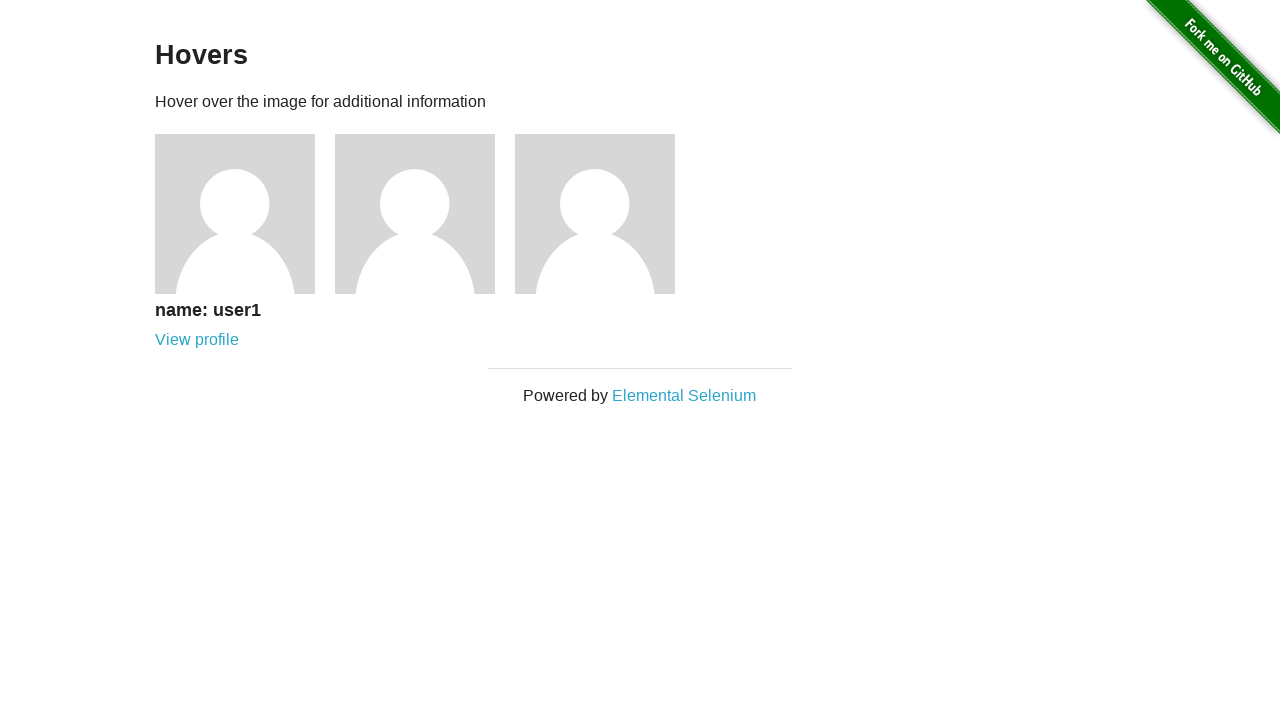